Tests the jQuery UI autocomplete demo by switching to an iframe and entering text in the autocomplete input field

Starting URL: https://jqueryui.com/autocomplete/

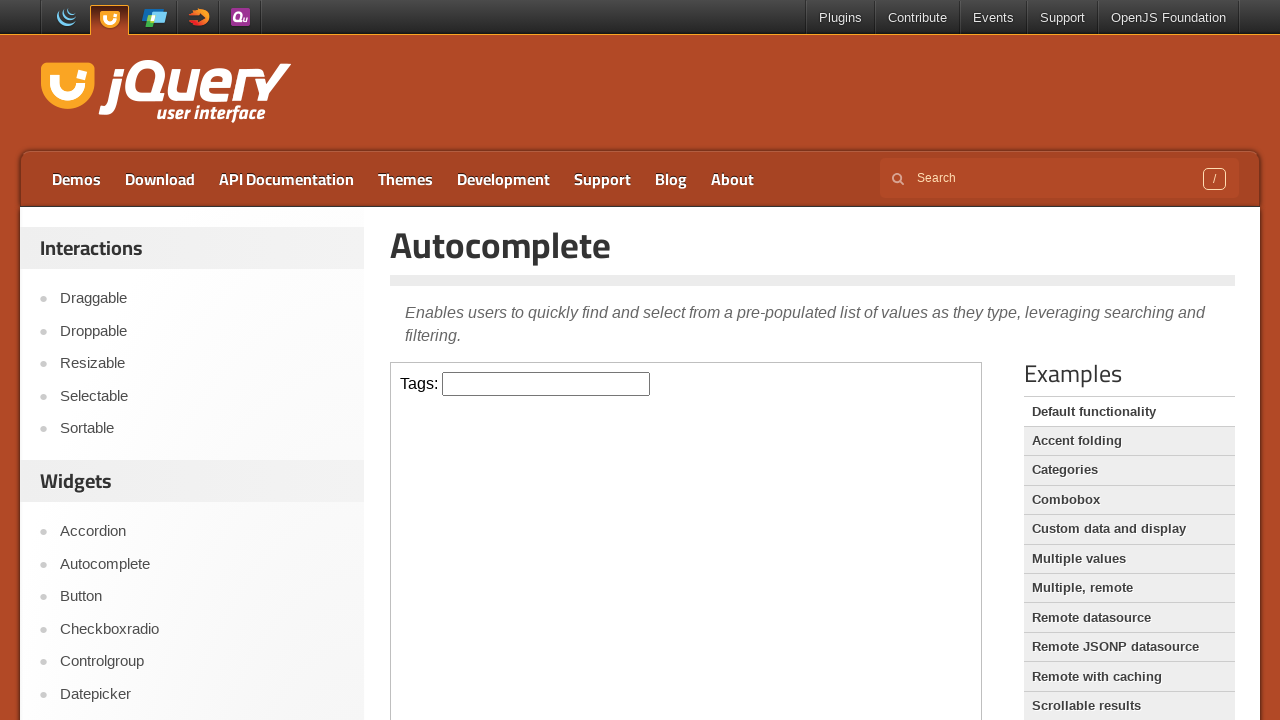

Located the iframe containing the autocomplete demo
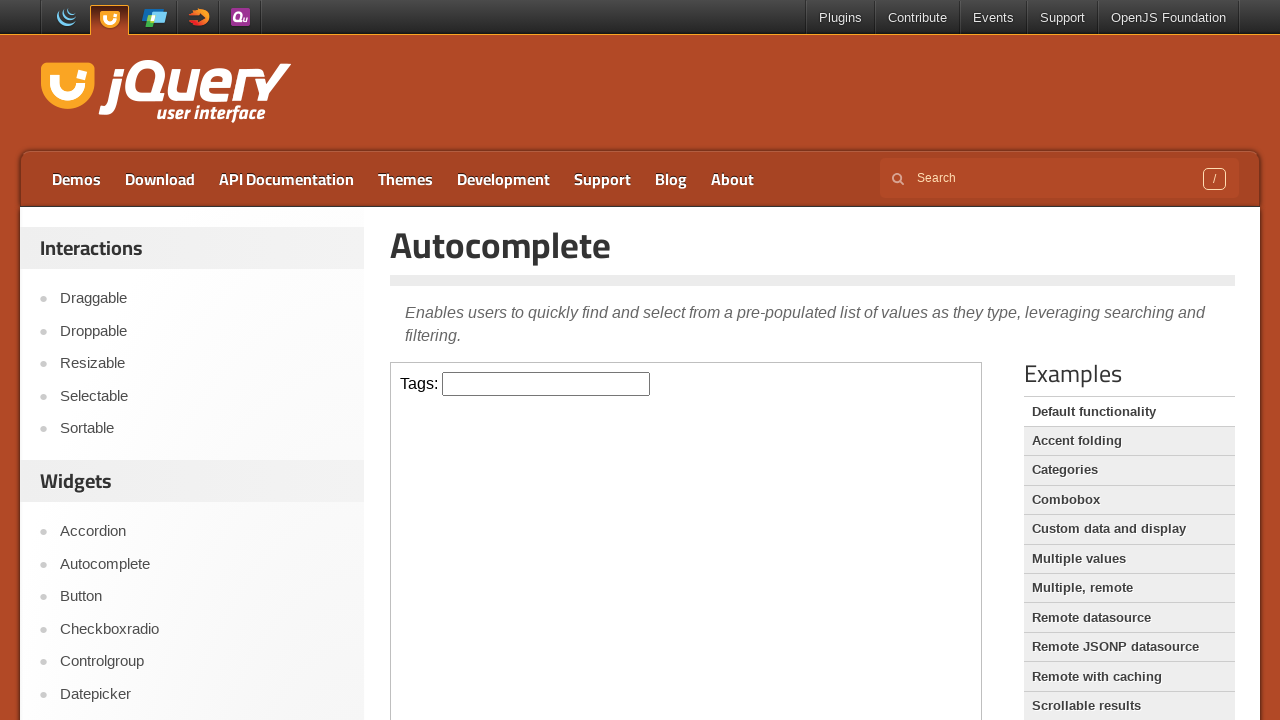

Entered 'My name is jawad' into the autocomplete input field on iframe >> nth=0 >> internal:control=enter-frame >> #tags
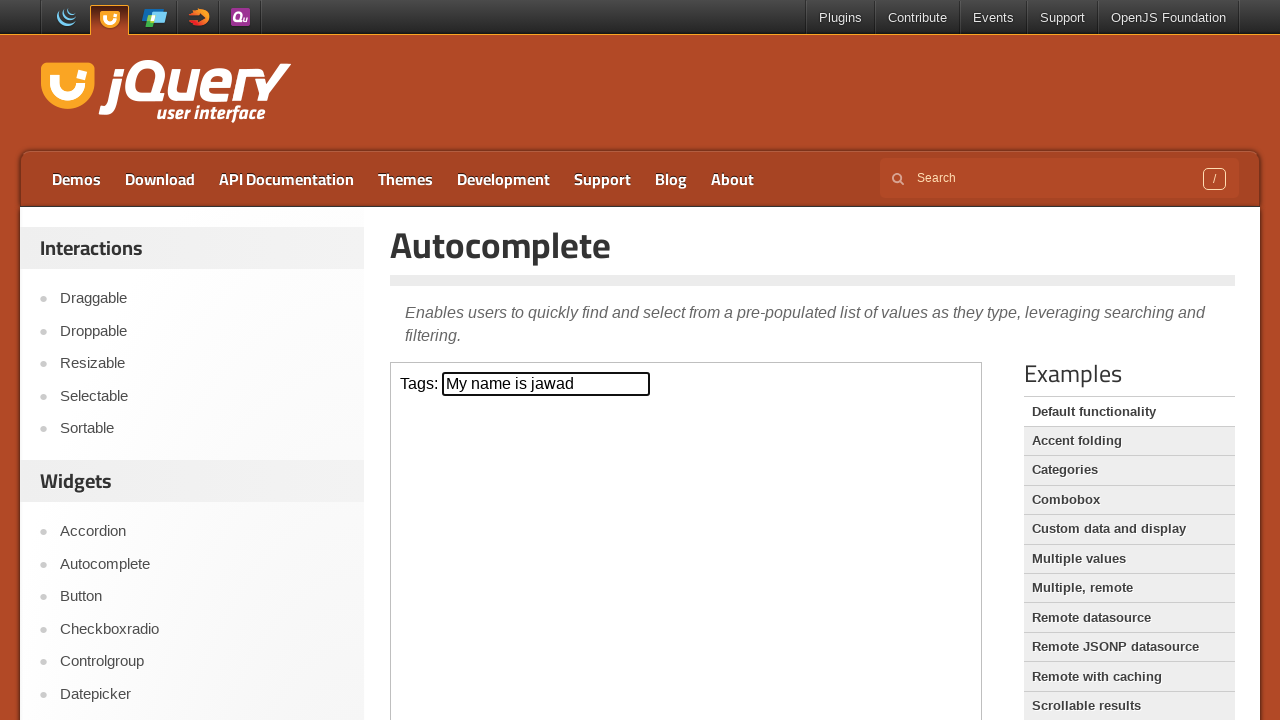

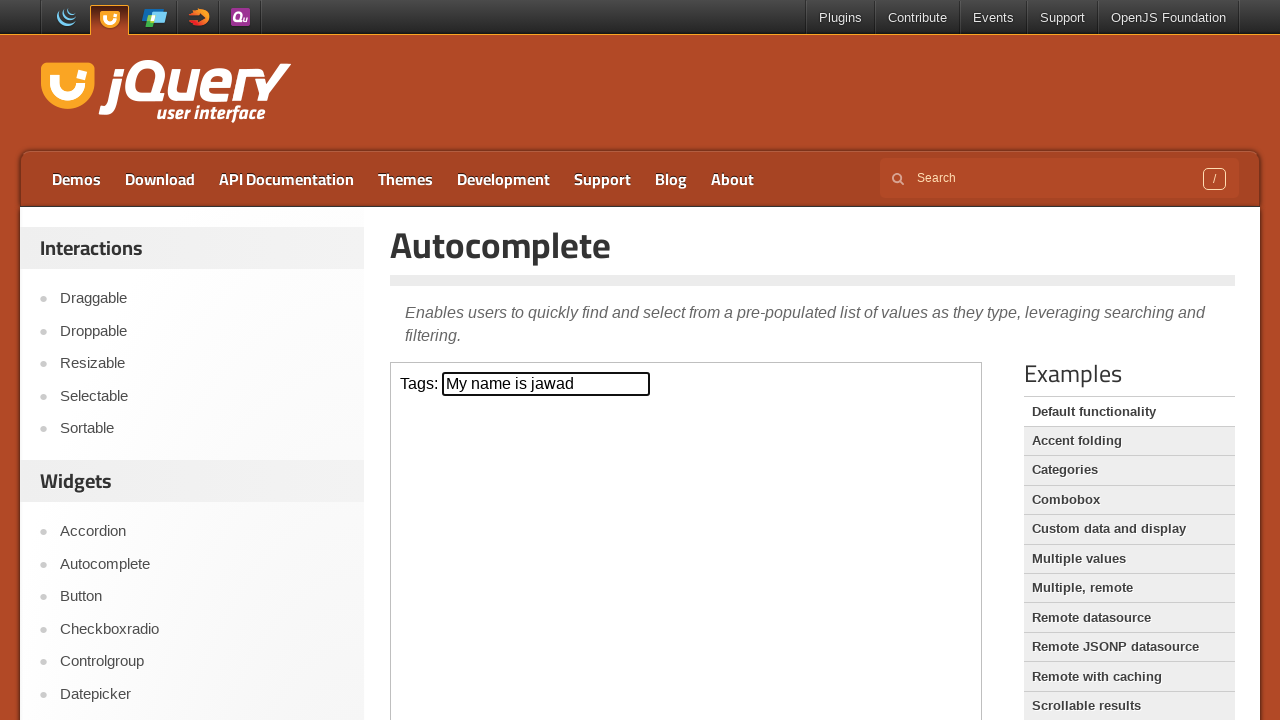